Tests login form validation by entering credentials and verifying error message display

Starting URL: http://the-internet.herokuapp.com/login

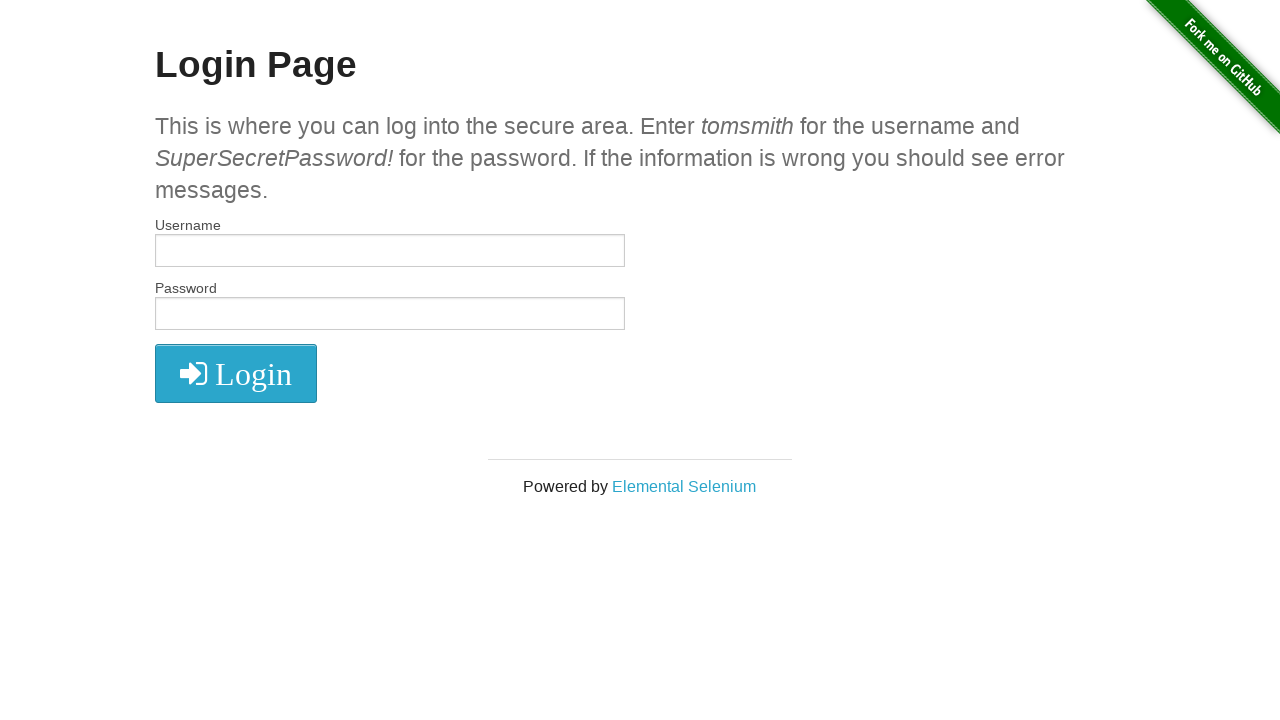

Filled username field with 'testuser123' on #username
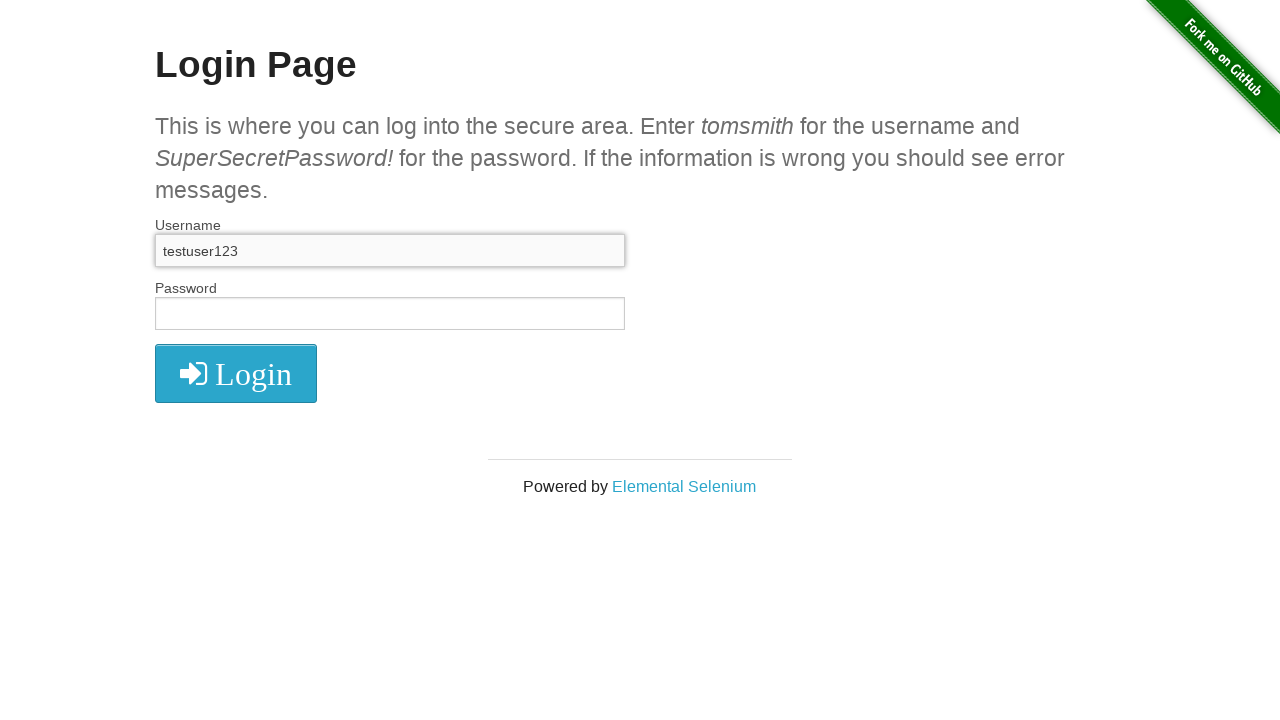

Filled password field with 'wrongpass456' on input[name='password']
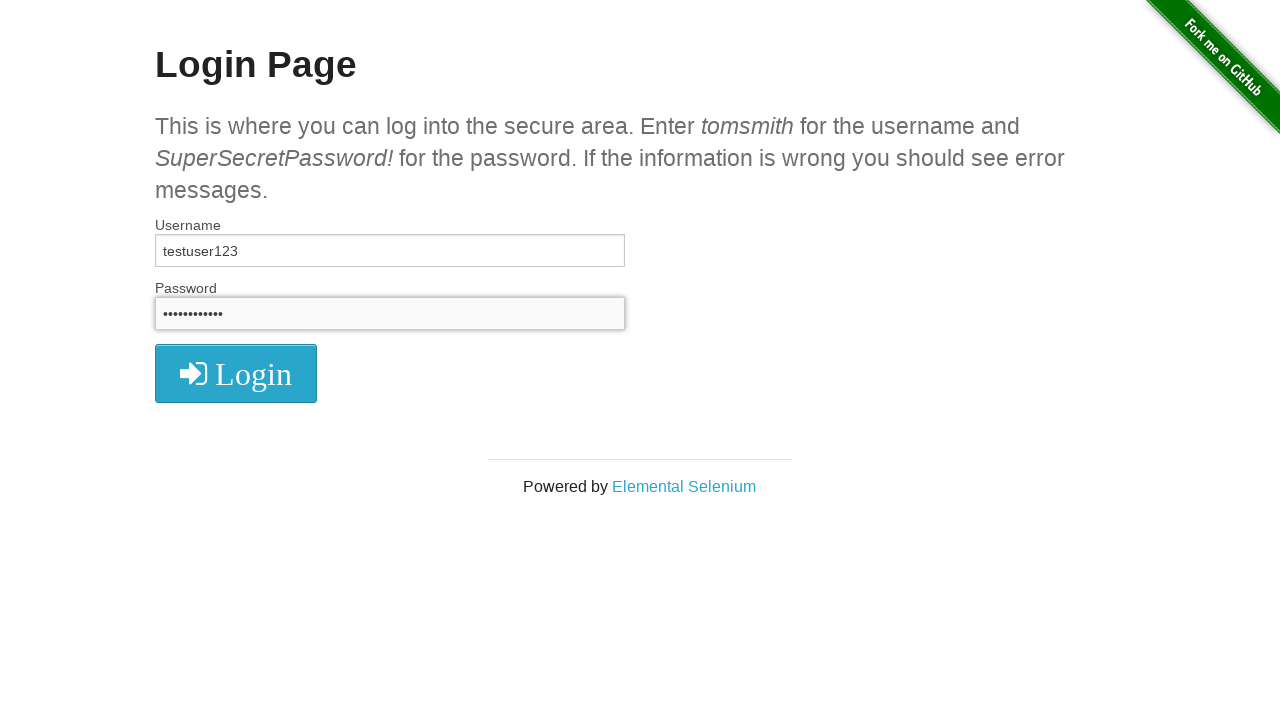

Clicked login button at (236, 373) on button
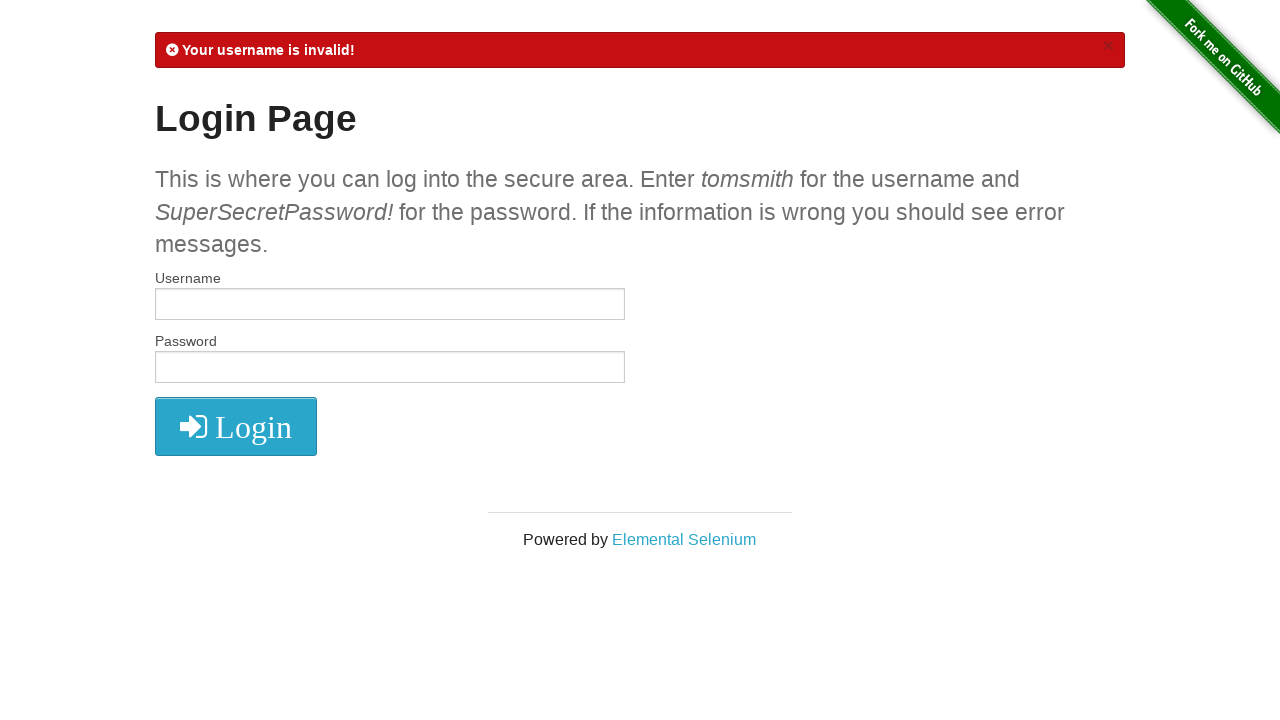

Error message appeared in flash notification
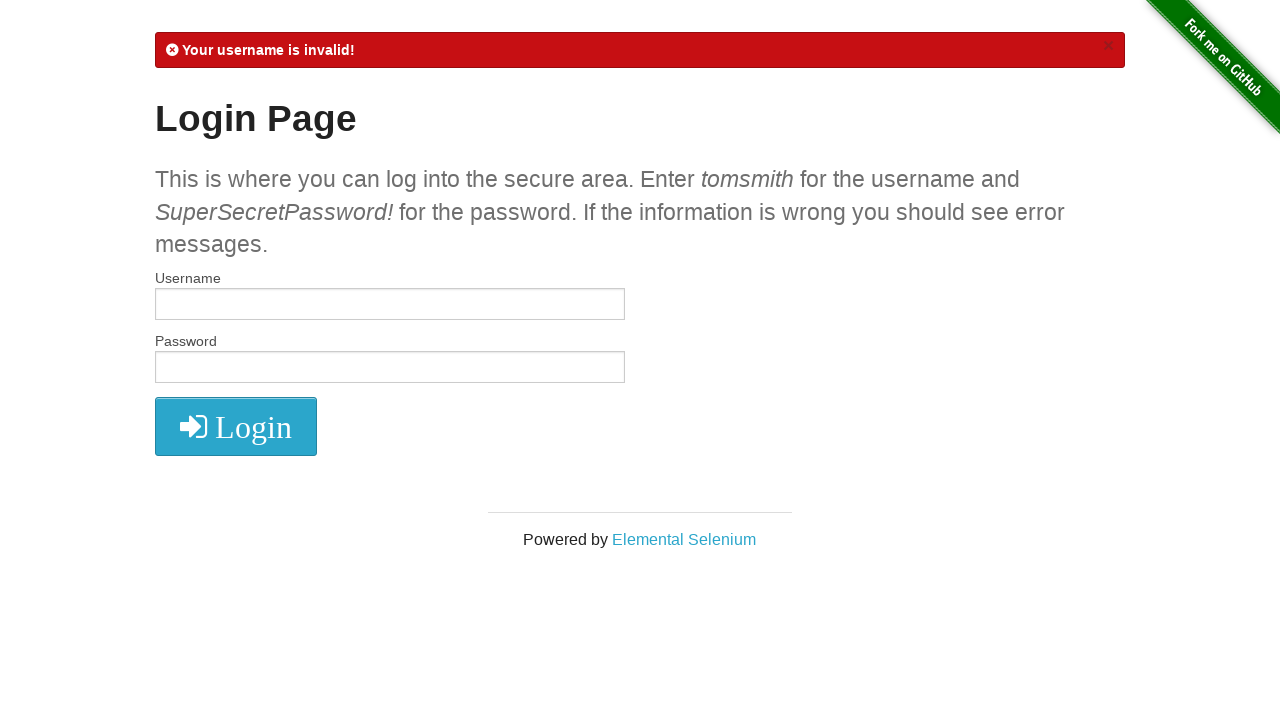

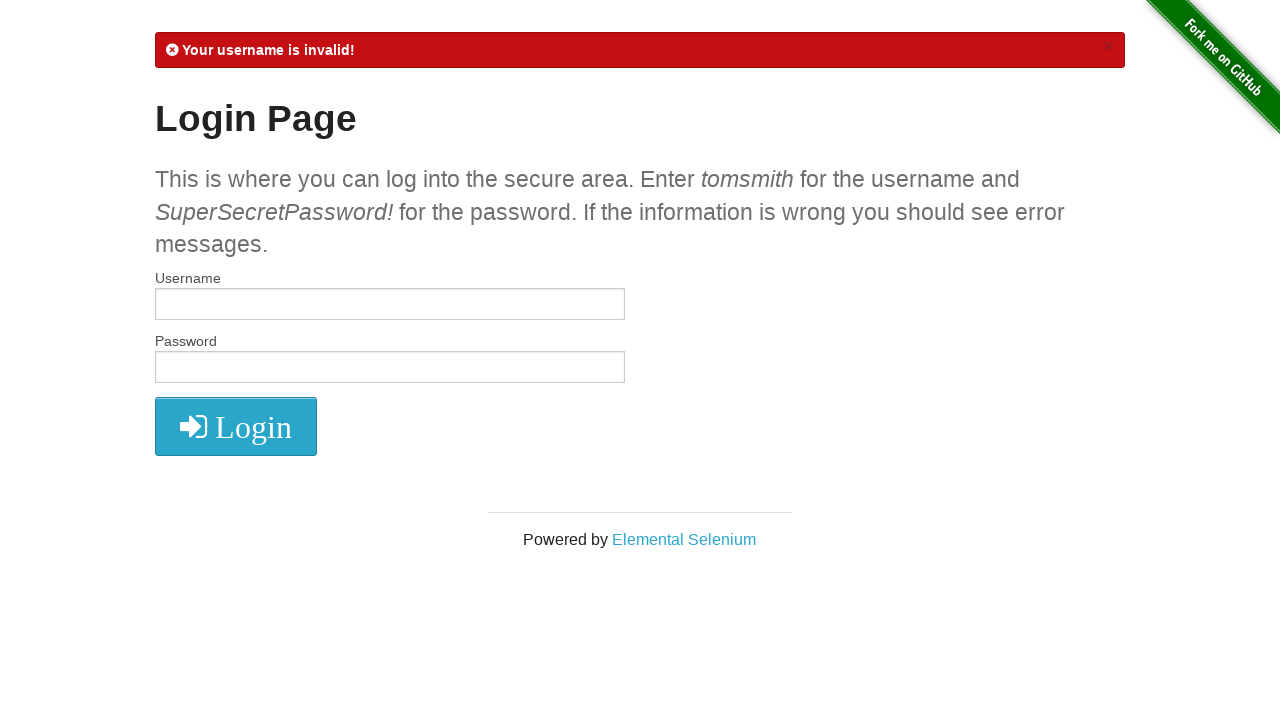